Tests drag and drop functionality by dragging a source element and dropping it onto a target element on the jQuery UI droppable demo page

Starting URL: https://jqueryui.com/droppable/

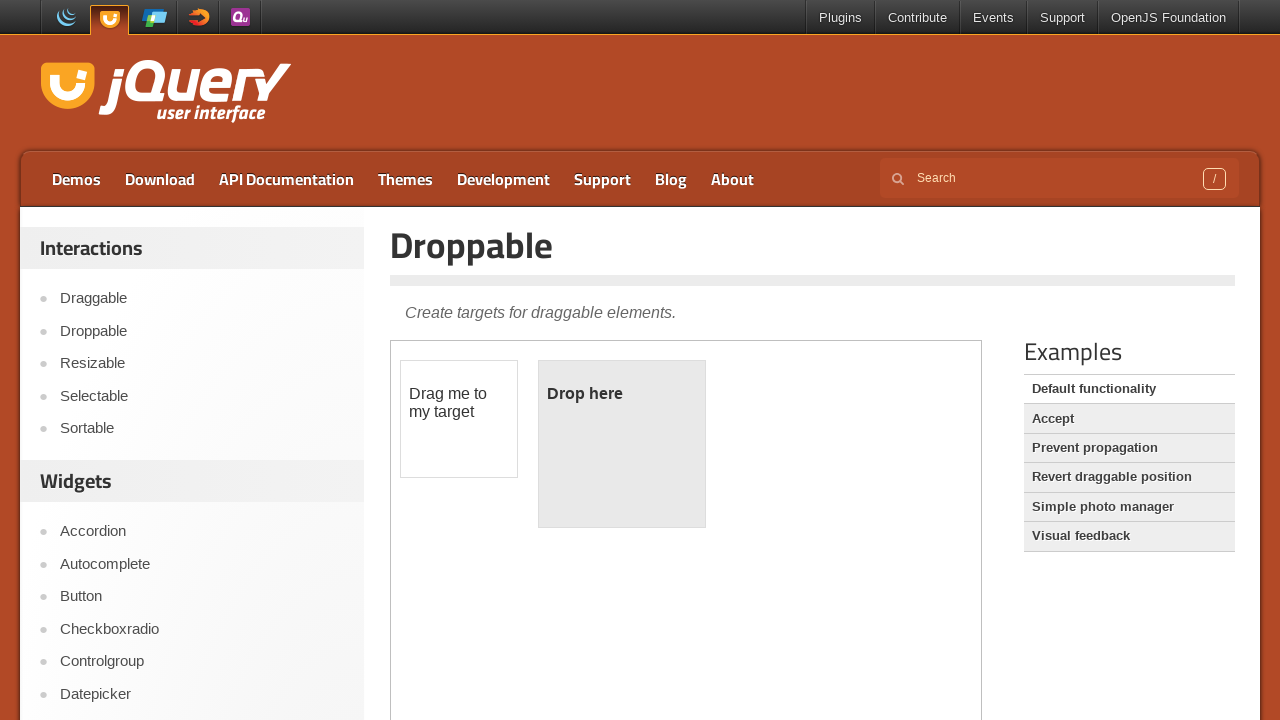

Navigated to jQuery UI droppable demo page
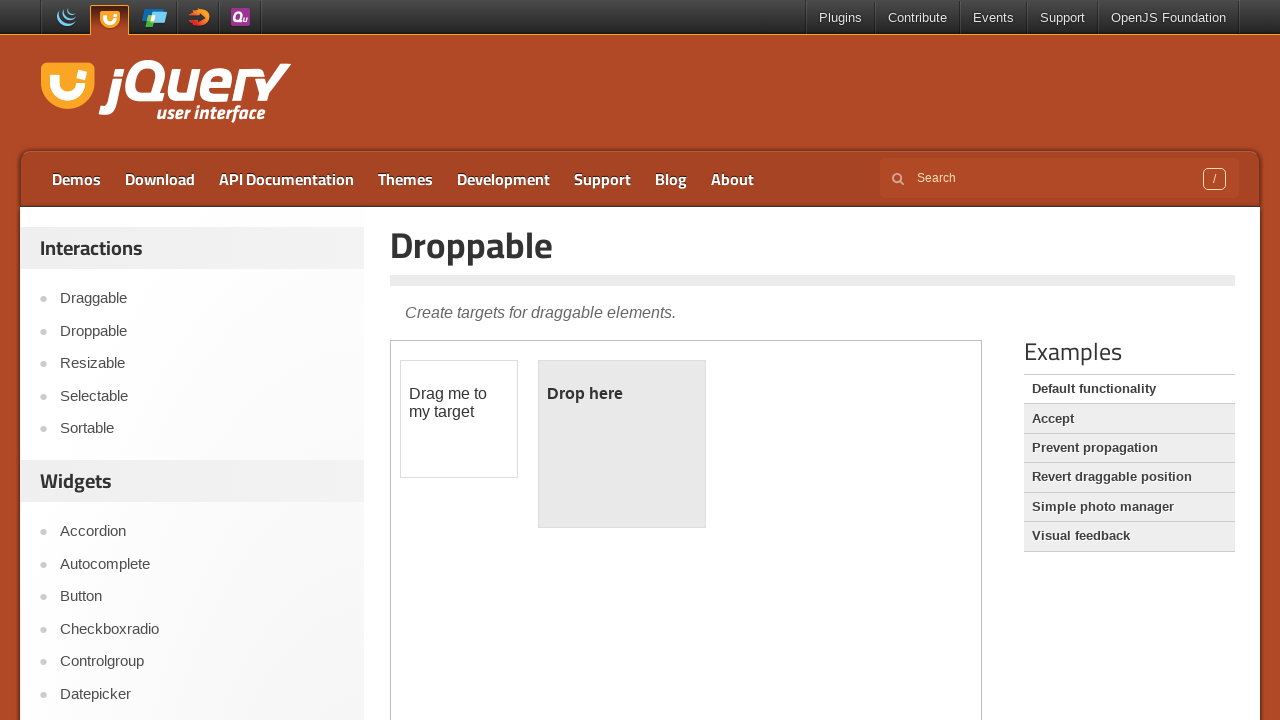

Located the demo iframe
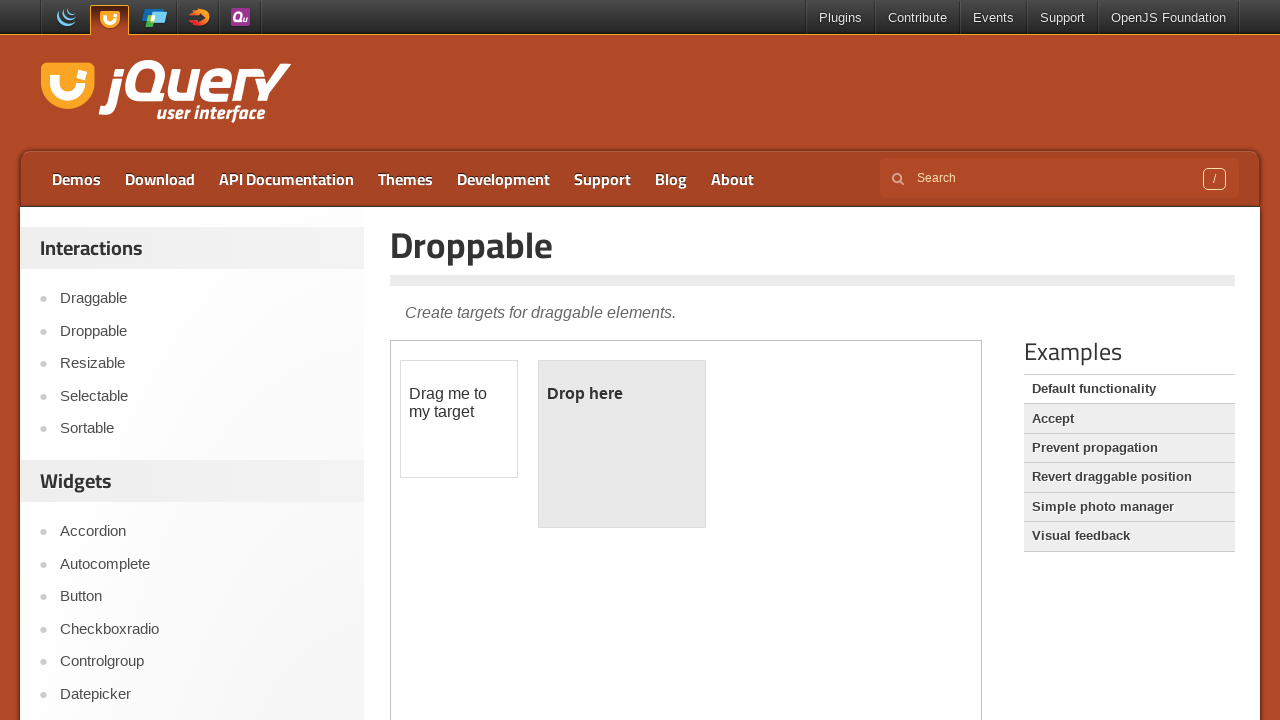

Located the draggable source element
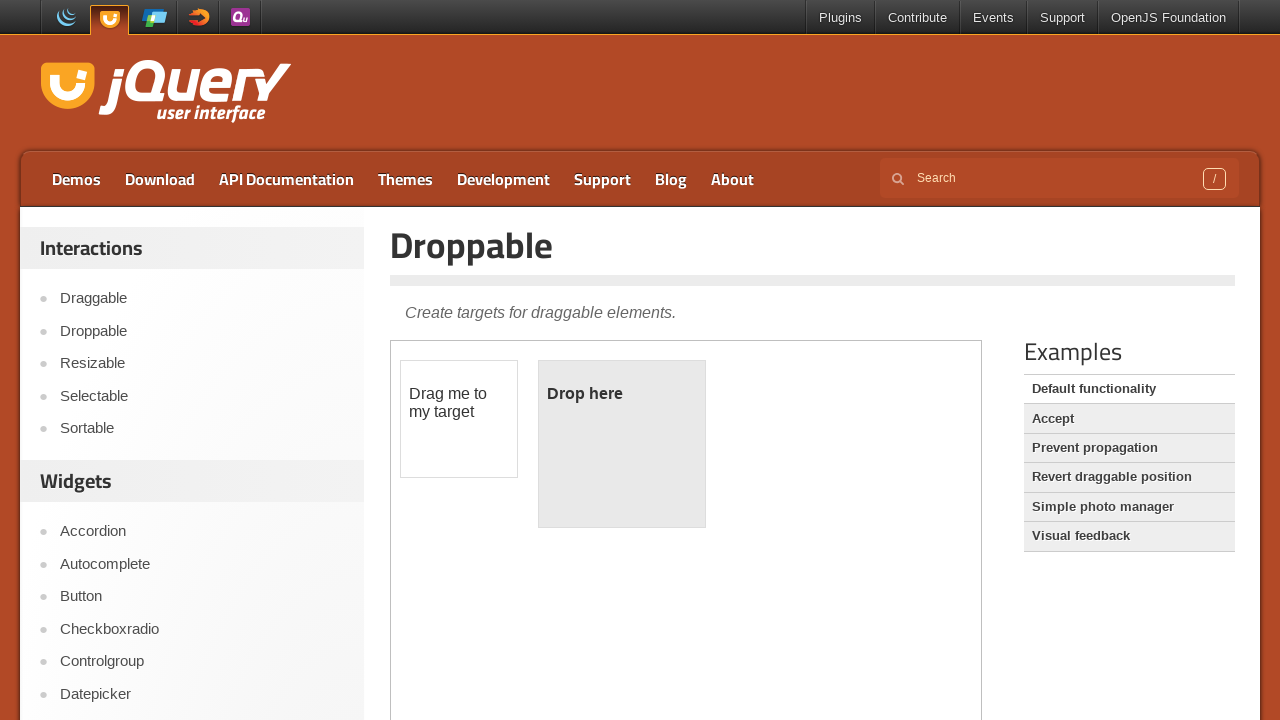

Located the droppable target element
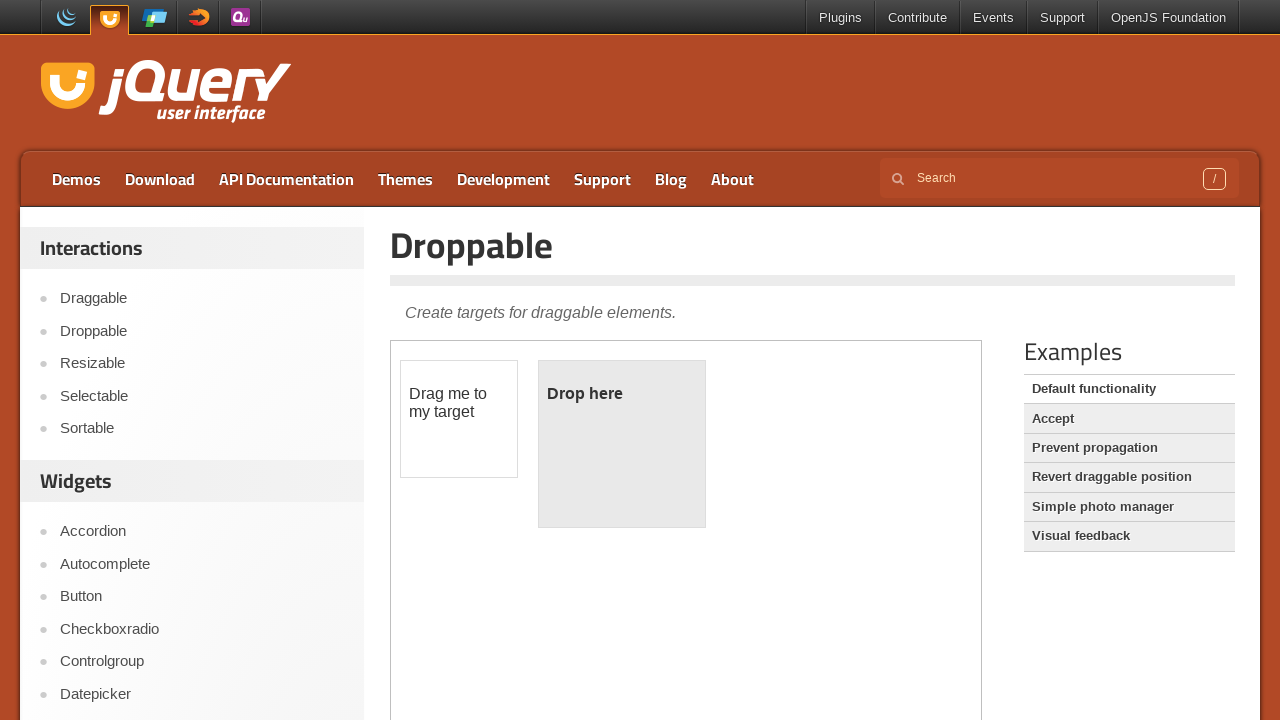

Dragged source element onto target element at (622, 444)
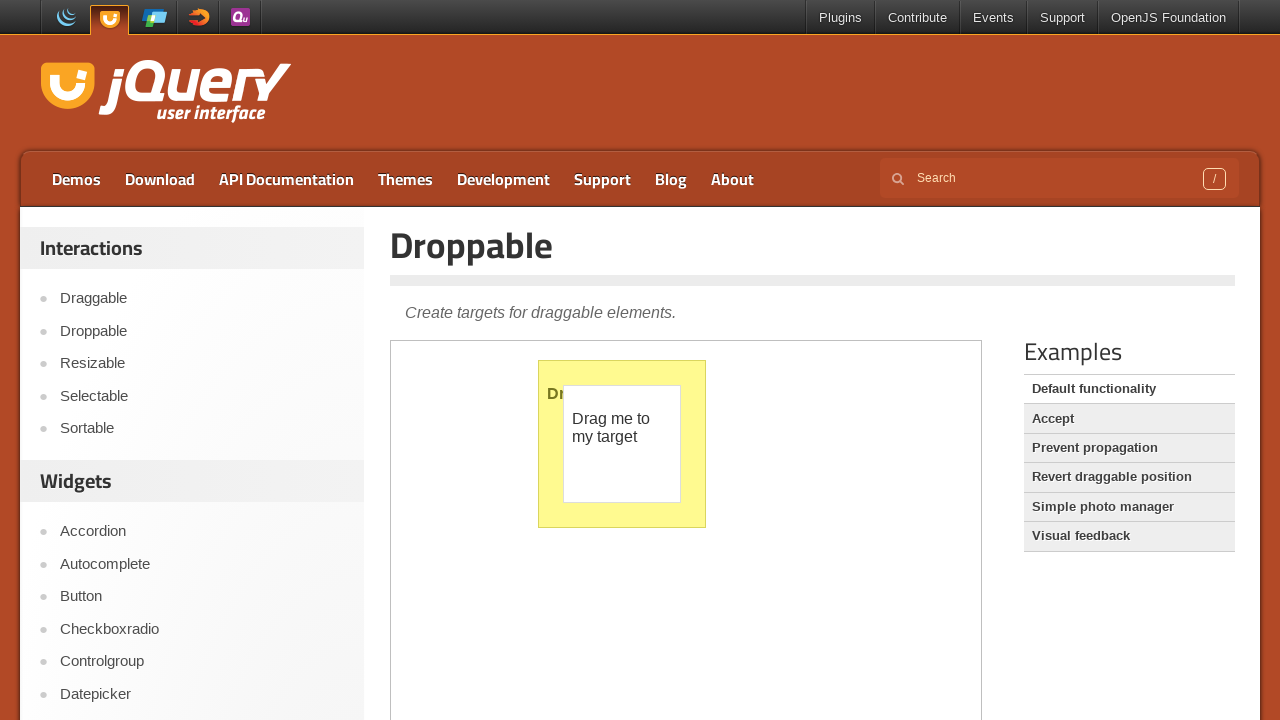

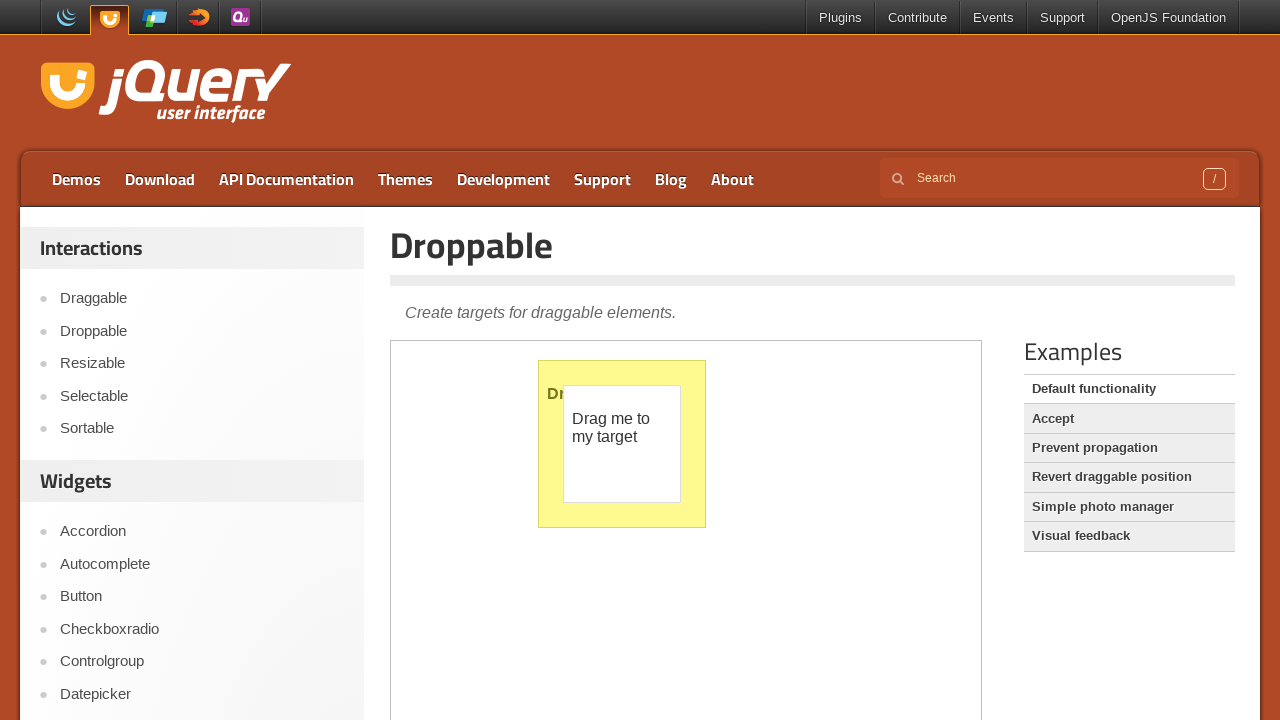